Tests that Carlos Kidman appears on the Leadership page by hovering over the About menu and clicking the Leadership link

Starting URL: https://qap.dev

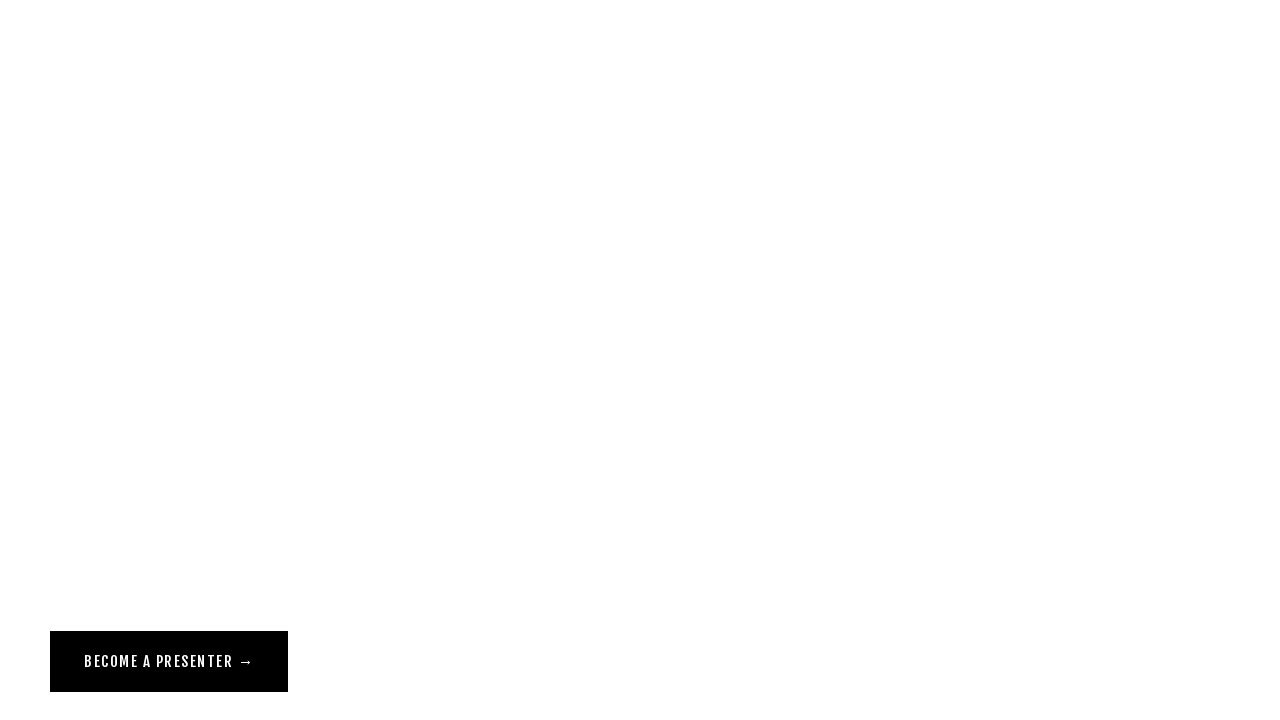

Hovered over About menu to reveal dropdown at (71, 56) on a[href="/about"]
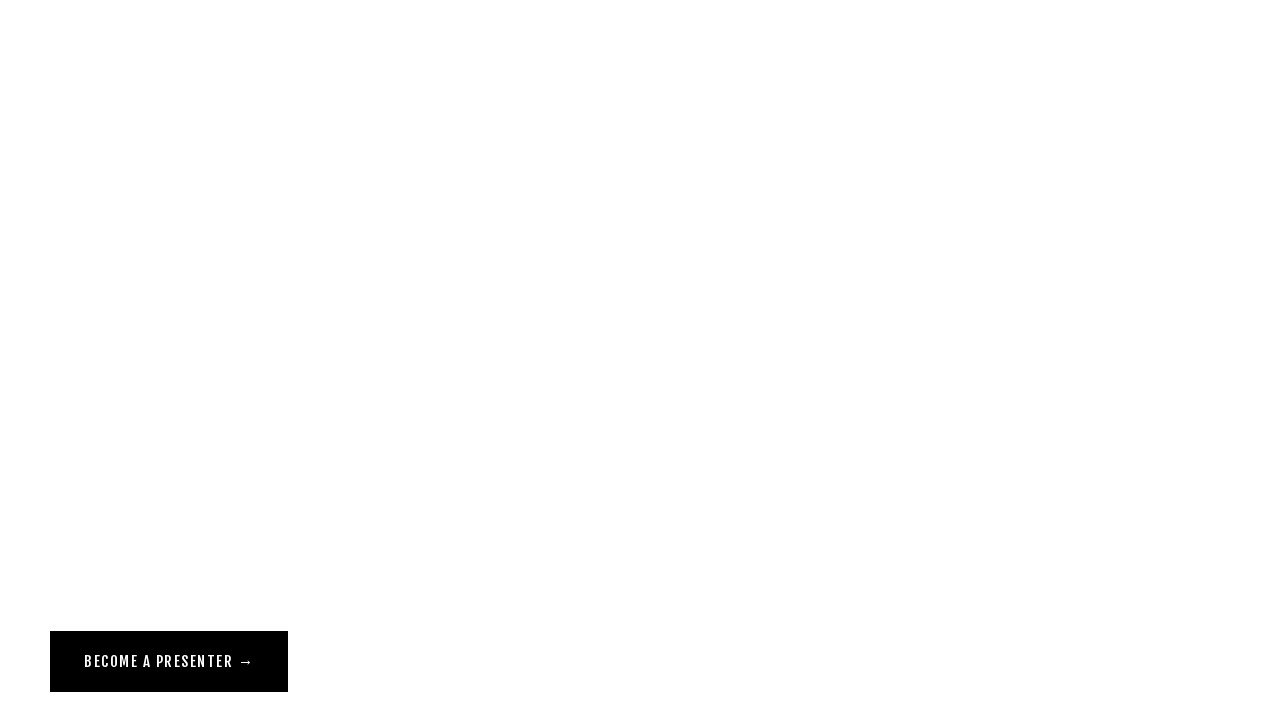

Clicked Leadership link from About dropdown menu at (92, 124) on a[href="/leadership"][class^="Header-nav"]
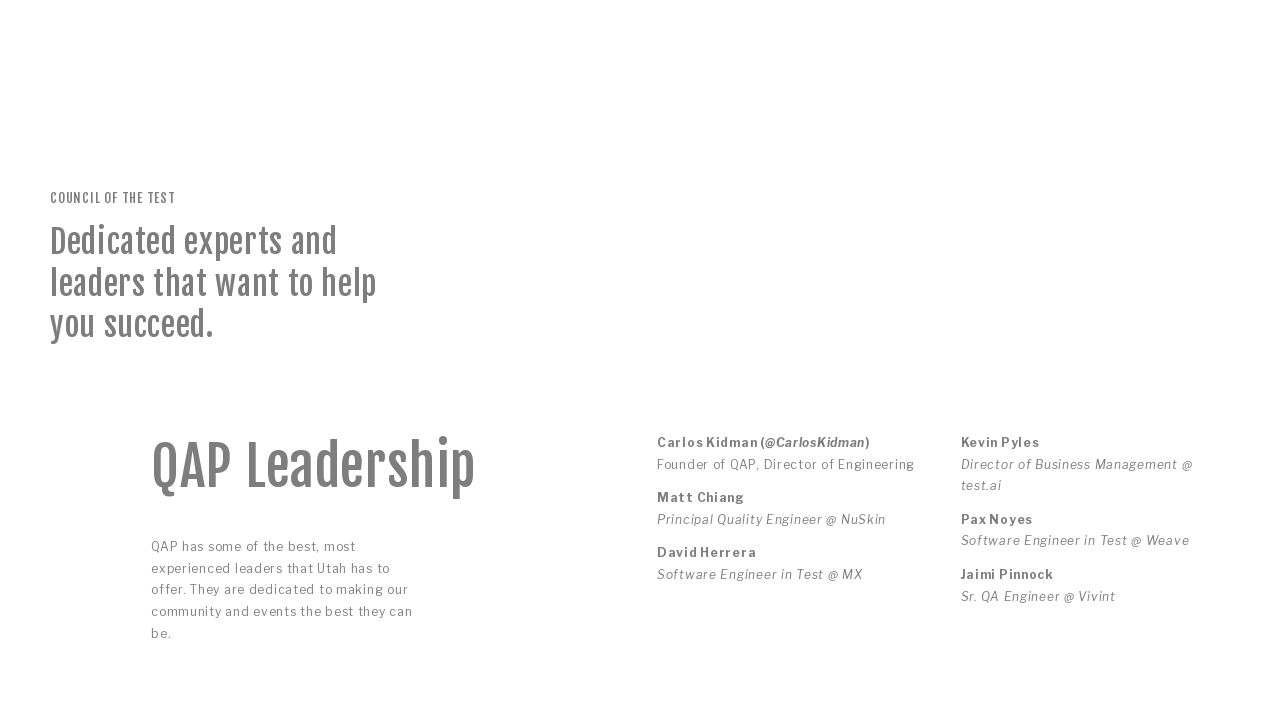

Leadership page loaded and Carlos Kidman text is visible
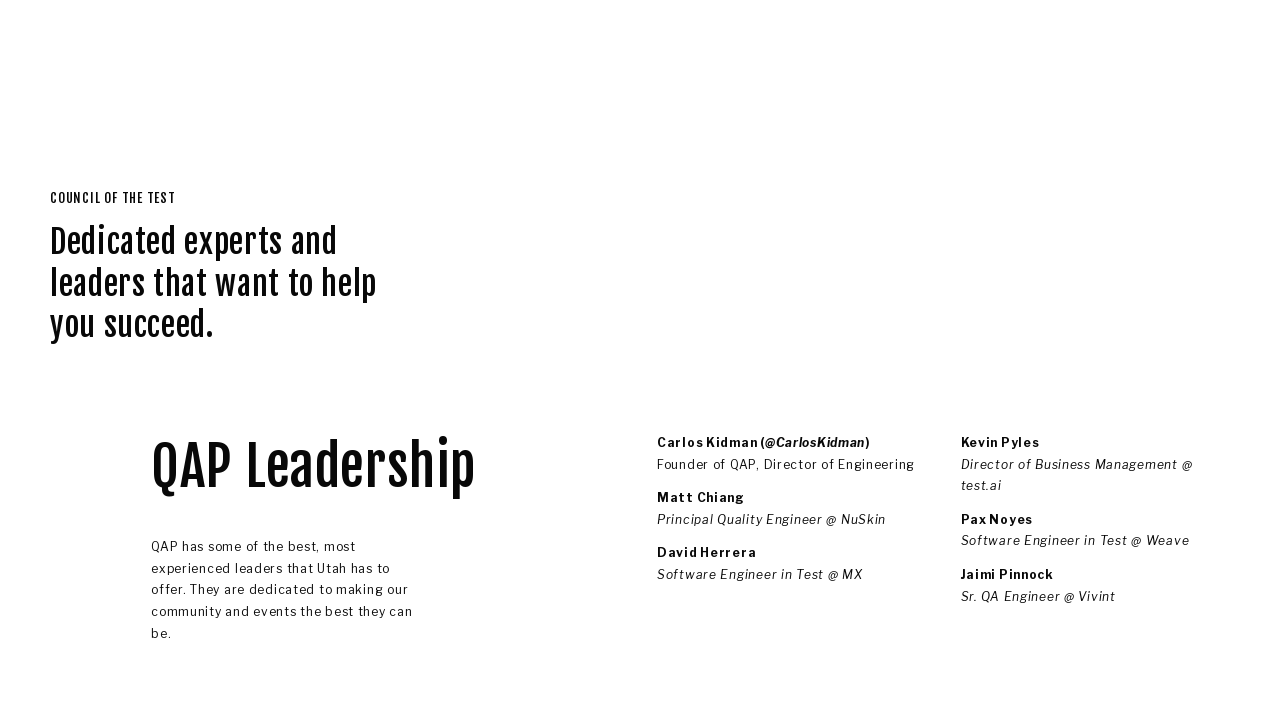

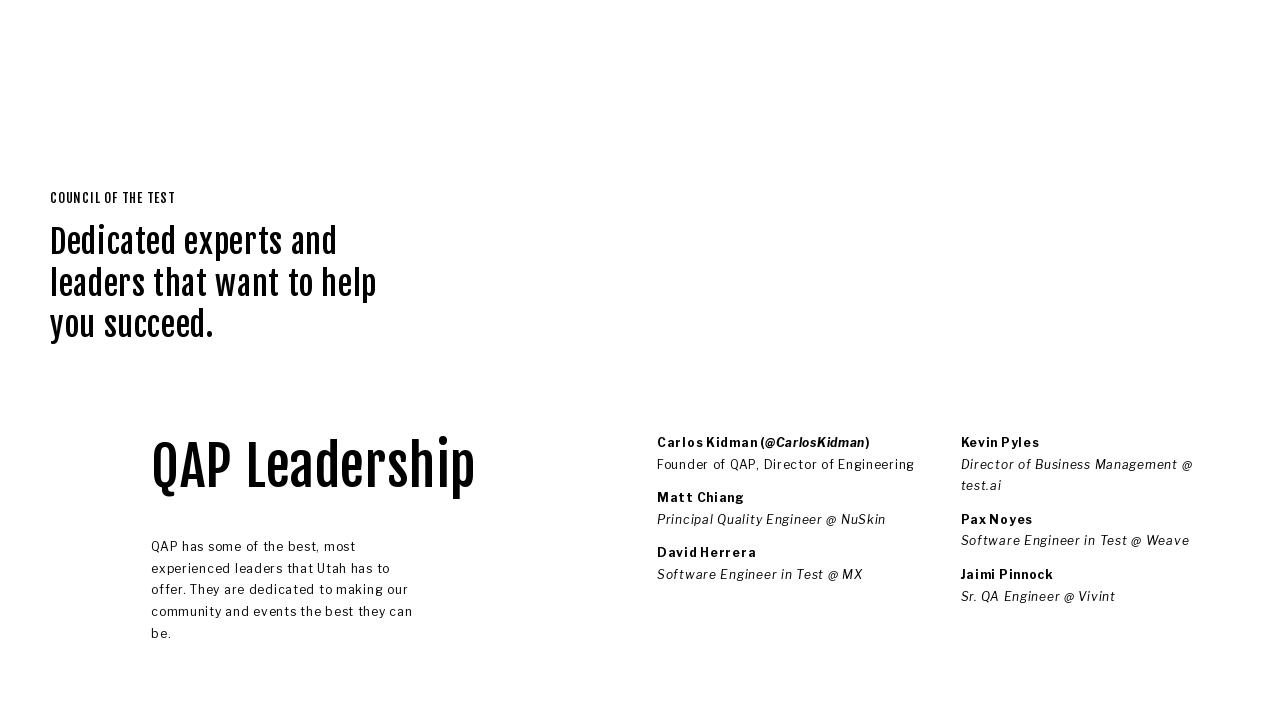